Tests dismissing a confirm alert by clicking a button and handling the dialog with dismiss action.

Starting URL: https://letcode.in/alert

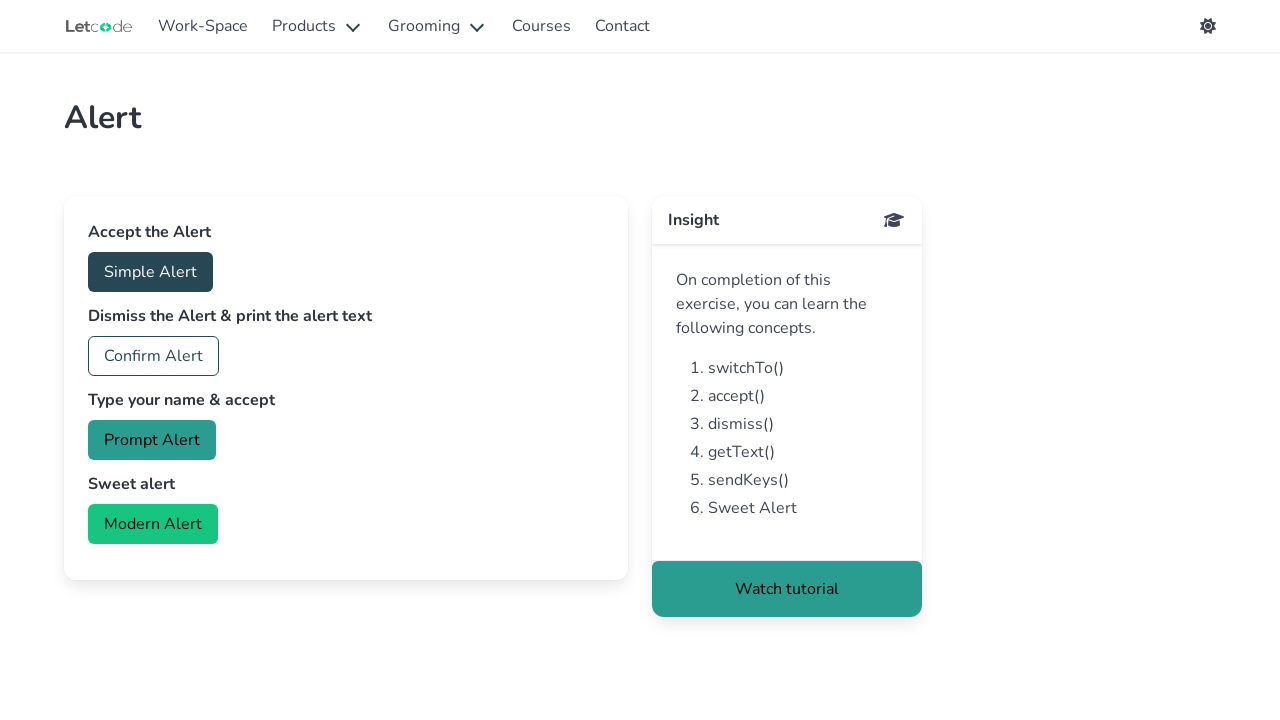

Set up dialog handler to dismiss alerts
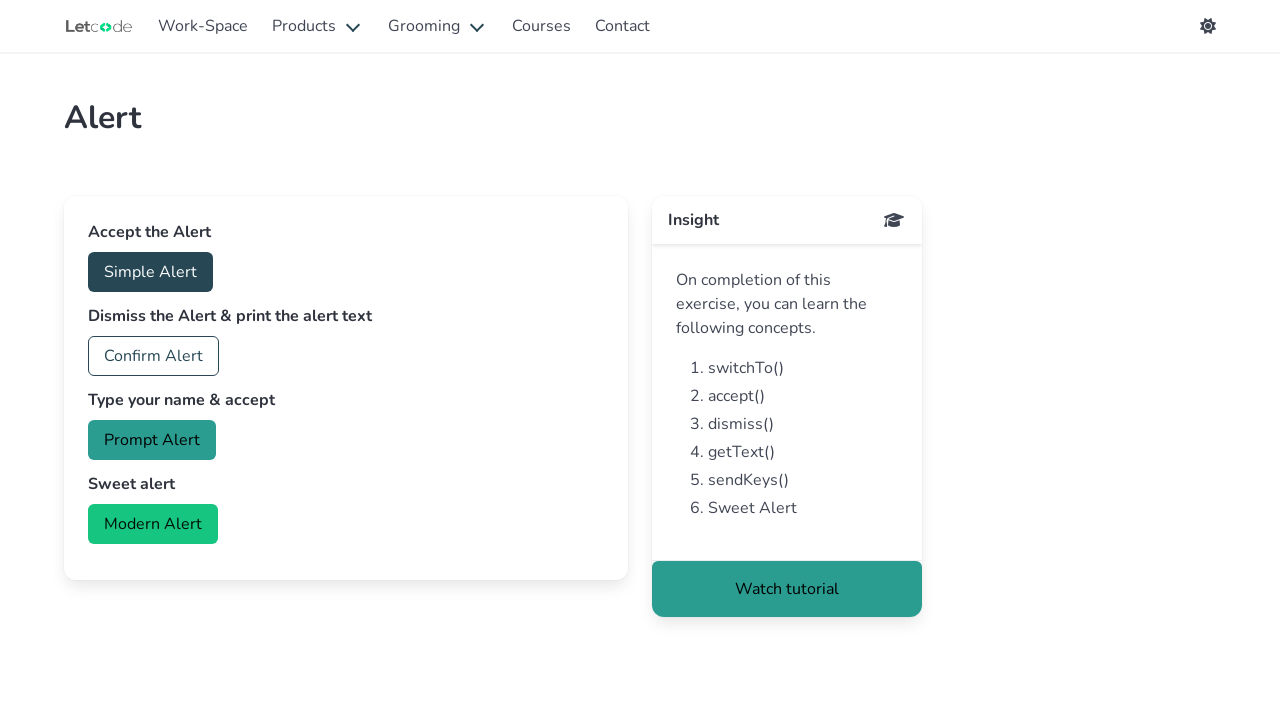

Clicked the Confirm Alert button at (154, 356) on internal:text="Confirm Alert"i
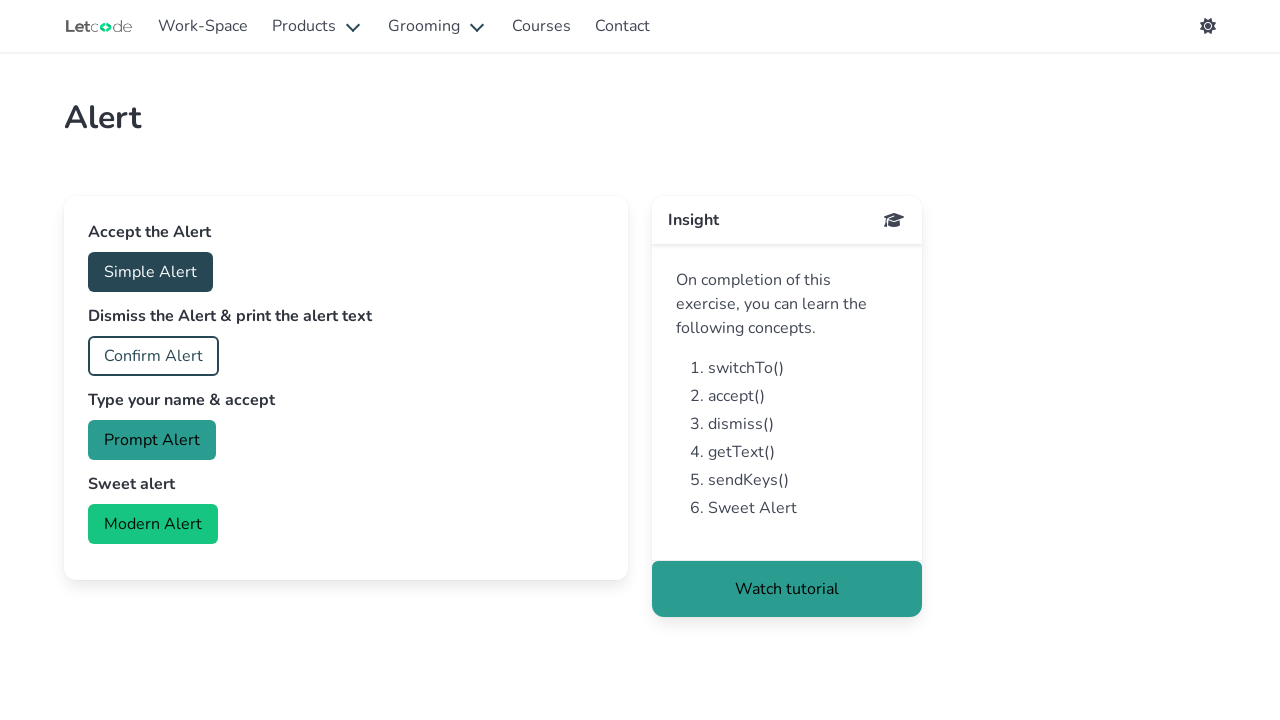

Waited for page to load after dismissing alert
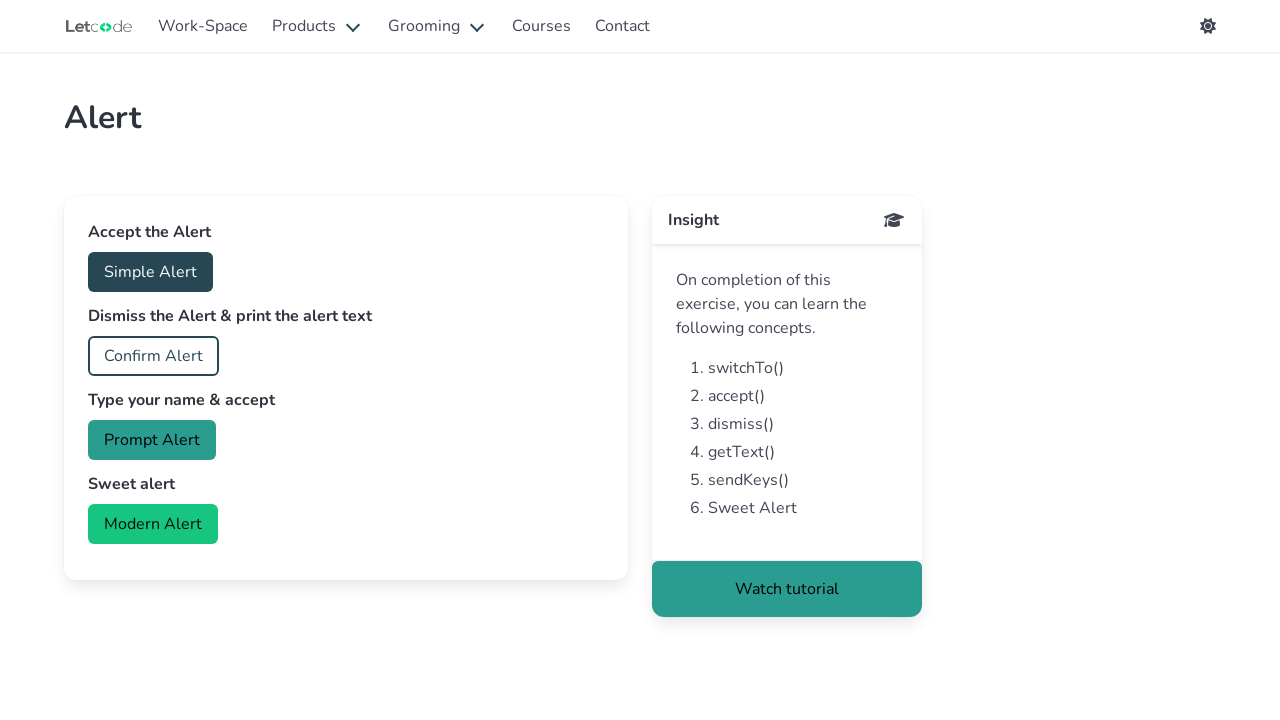

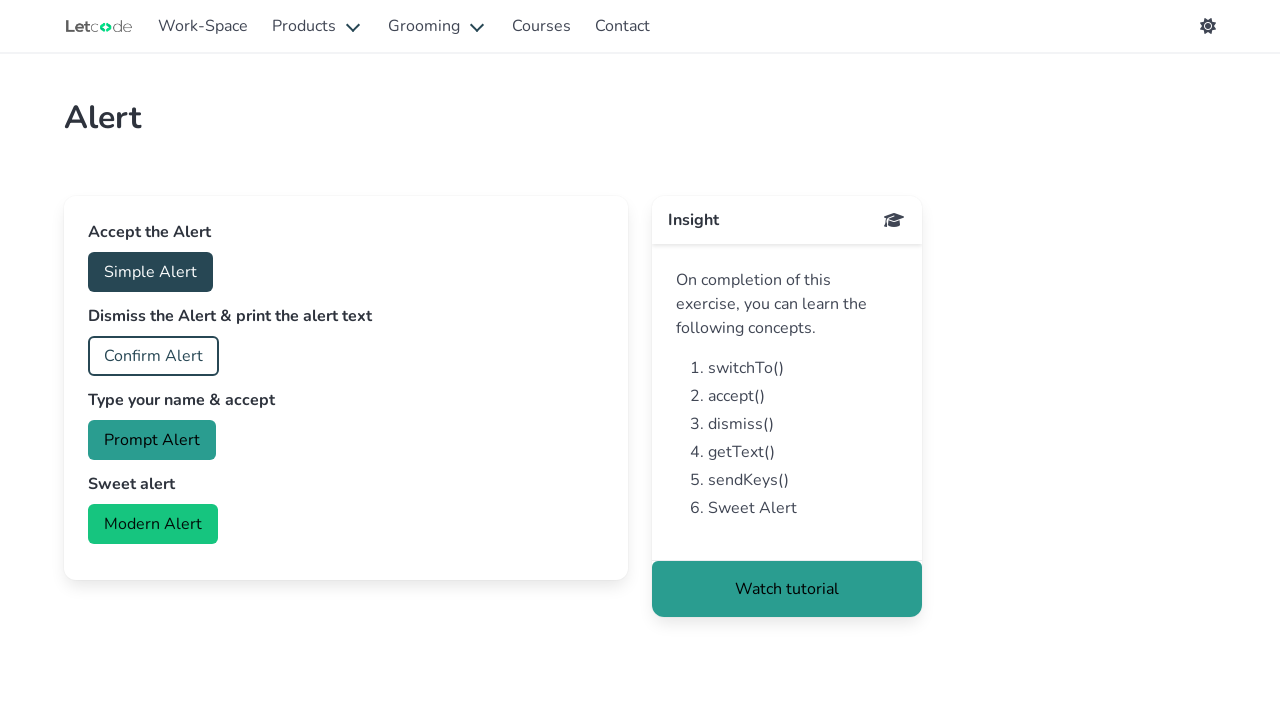